Tests that a button becomes visible after a delay using implicit waits.

Starting URL: https://demoqa.com/dynamic-properties

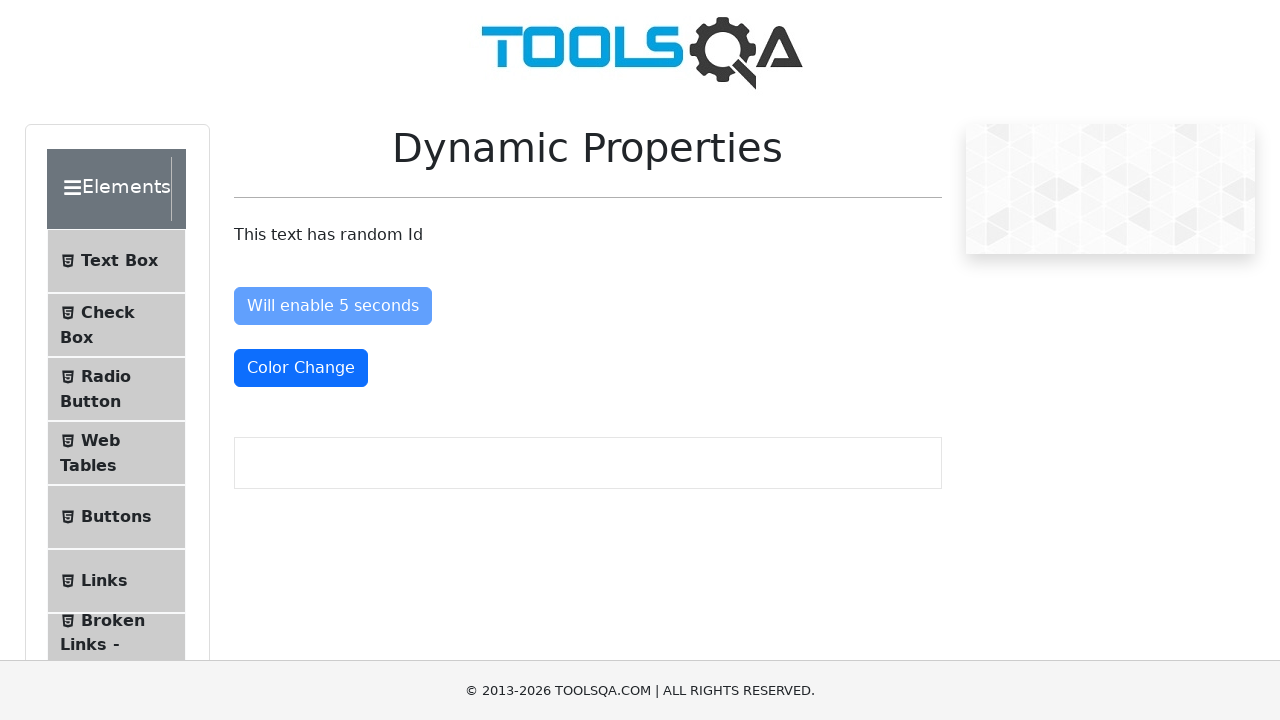

Waited for button to become visible after 5 second delay
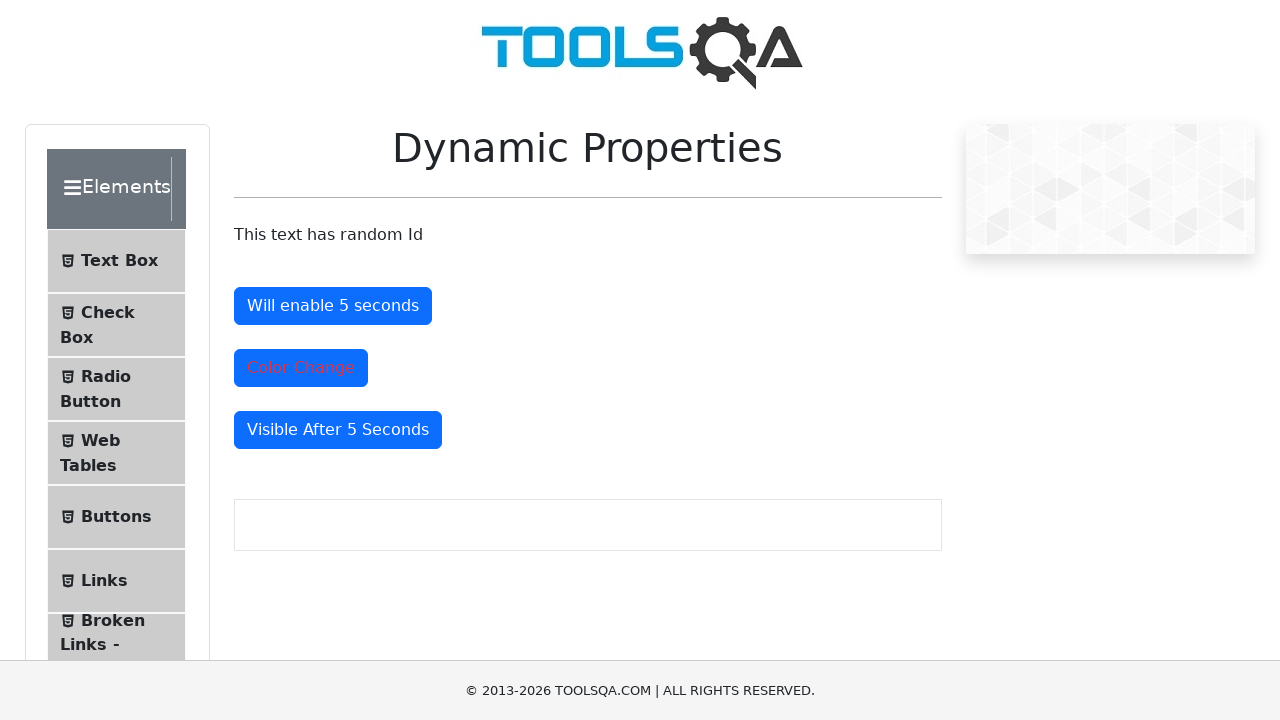

Located the visible button element
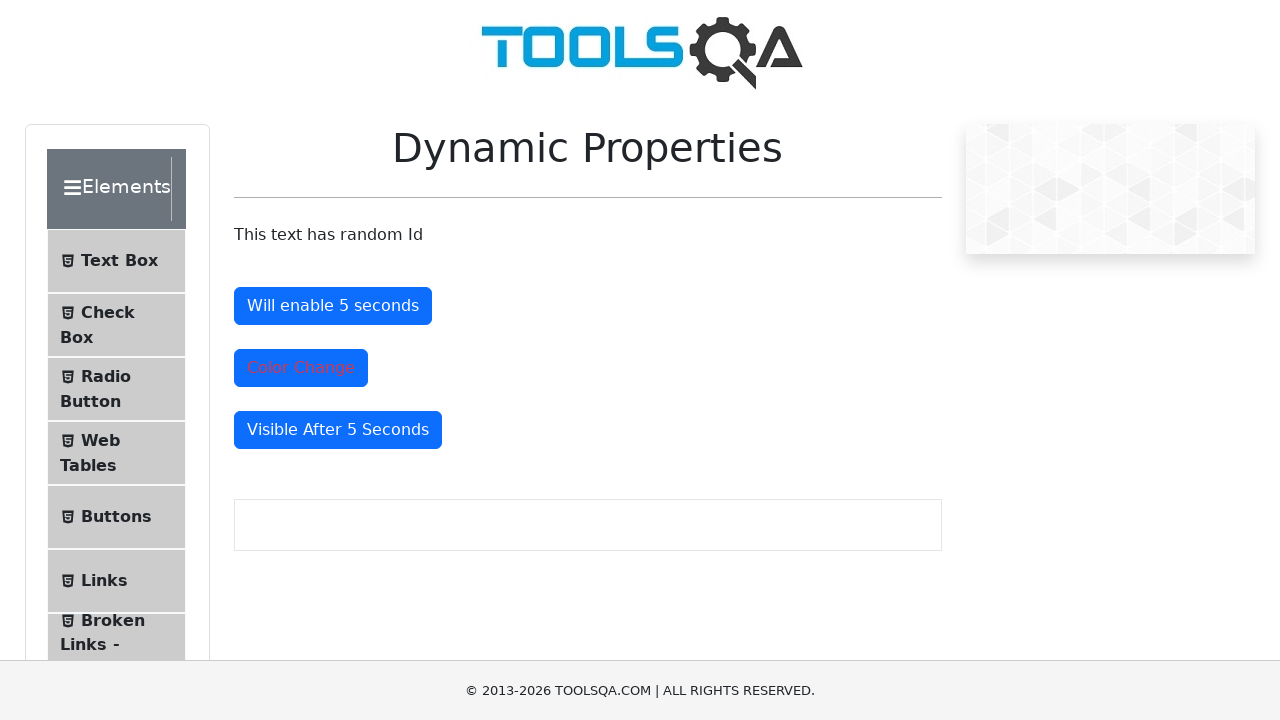

Verified that the button is visible
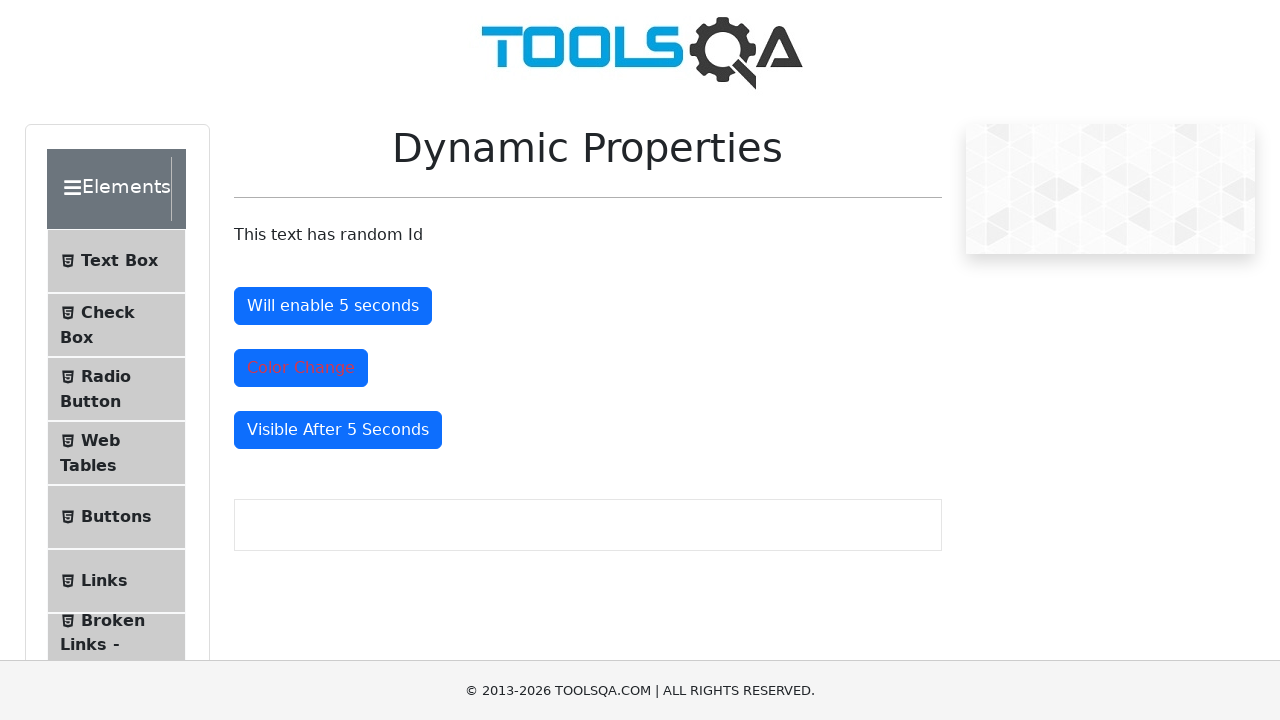

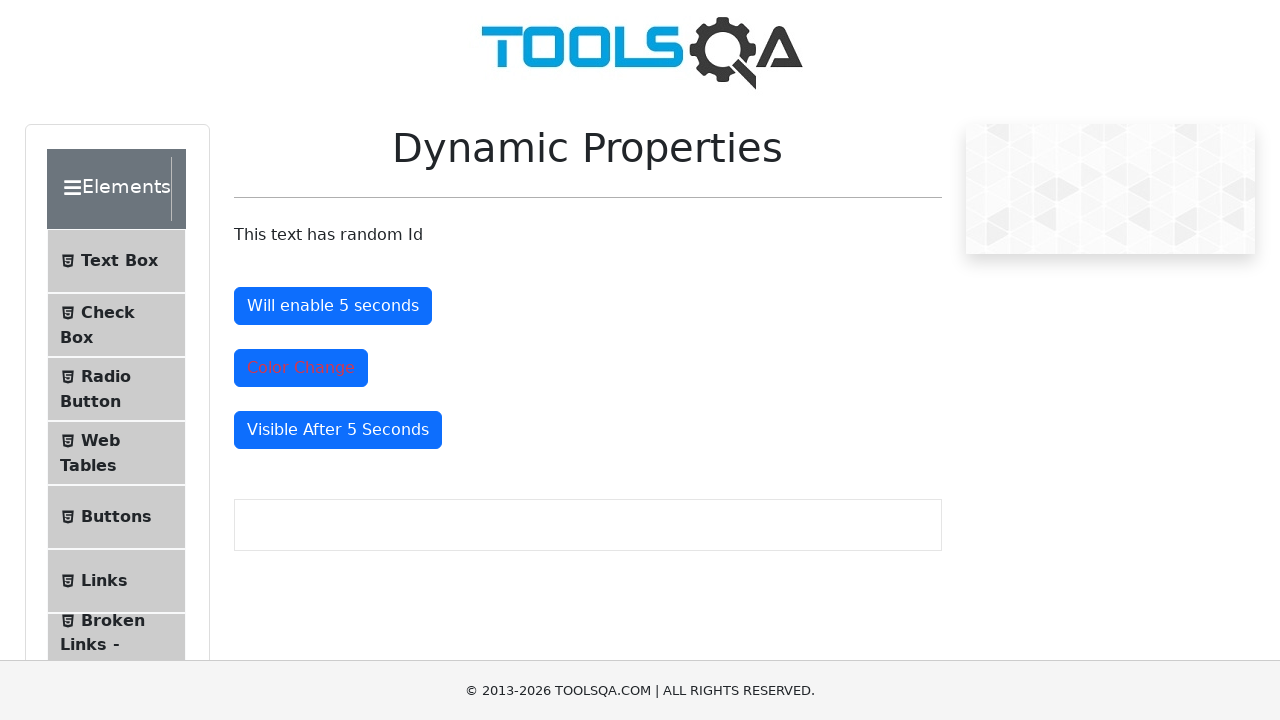